Tests alert handling functionality by clicking buttons to trigger an alert with text input, entering text, and accepting the alert

Starting URL: http://demo.automationtesting.in/Alerts.html

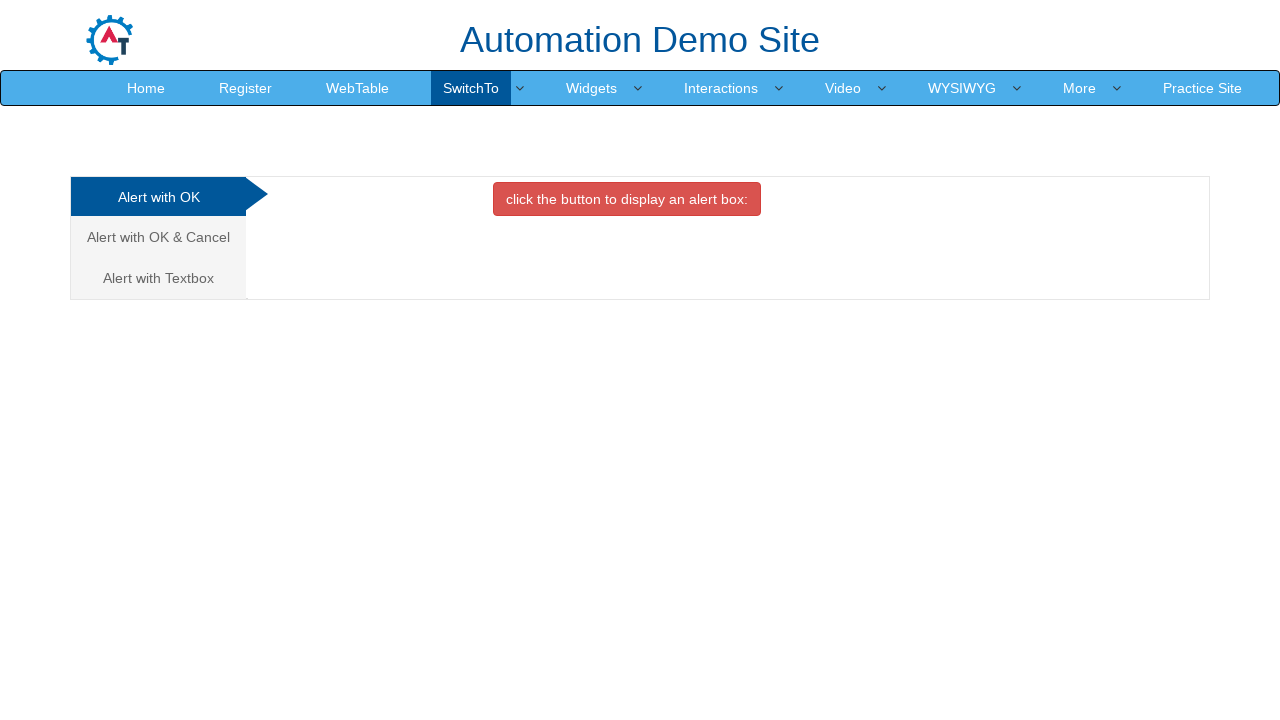

Clicked on the third tab to navigate to prompt alert section at (158, 278) on (//a[@class='analystic'])[3]
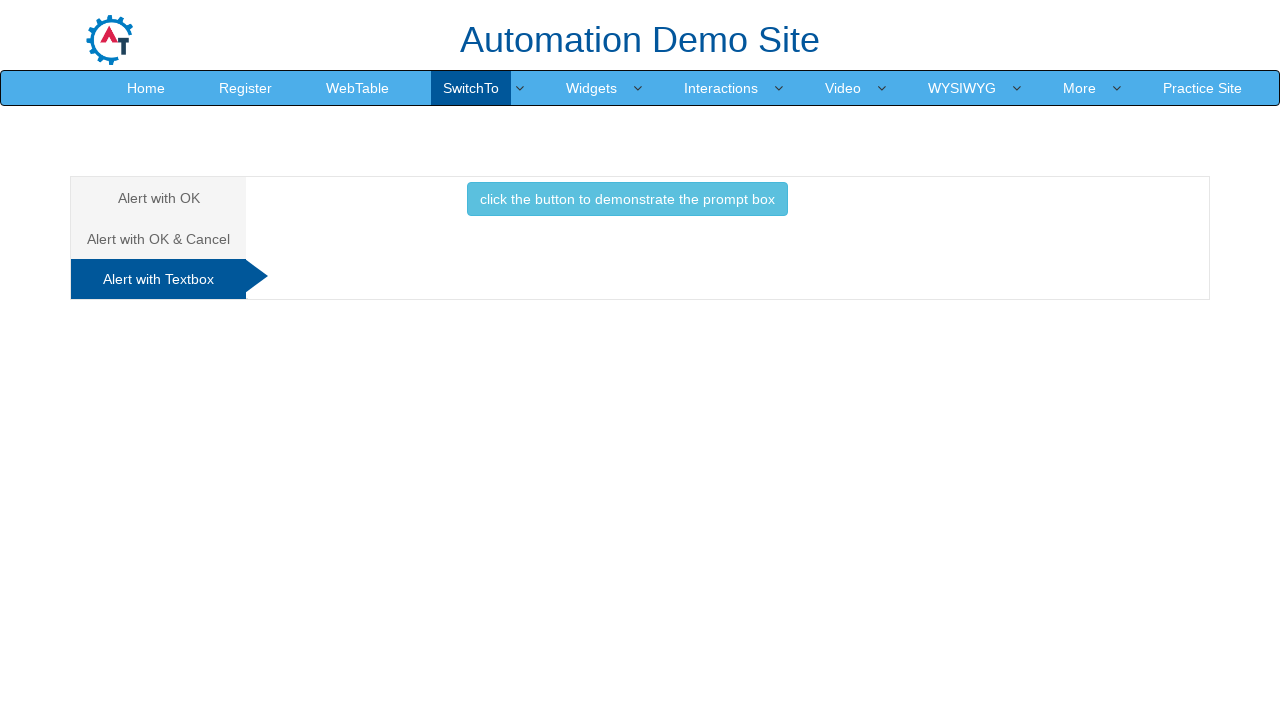

Clicked the demonstrate button to trigger prompt alert at (627, 199) on xpath=//button[contains(text(),'demonstrate')]
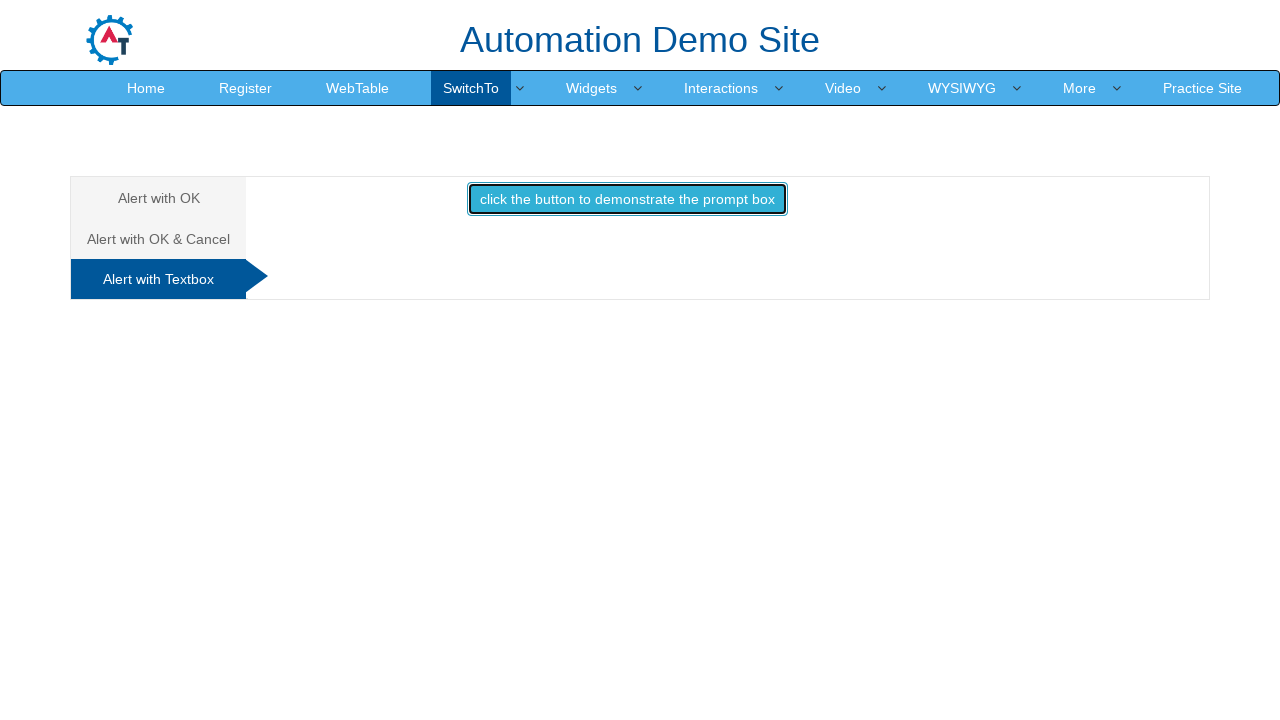

Set up dialog handler to accept alert with text 'Sanjai'
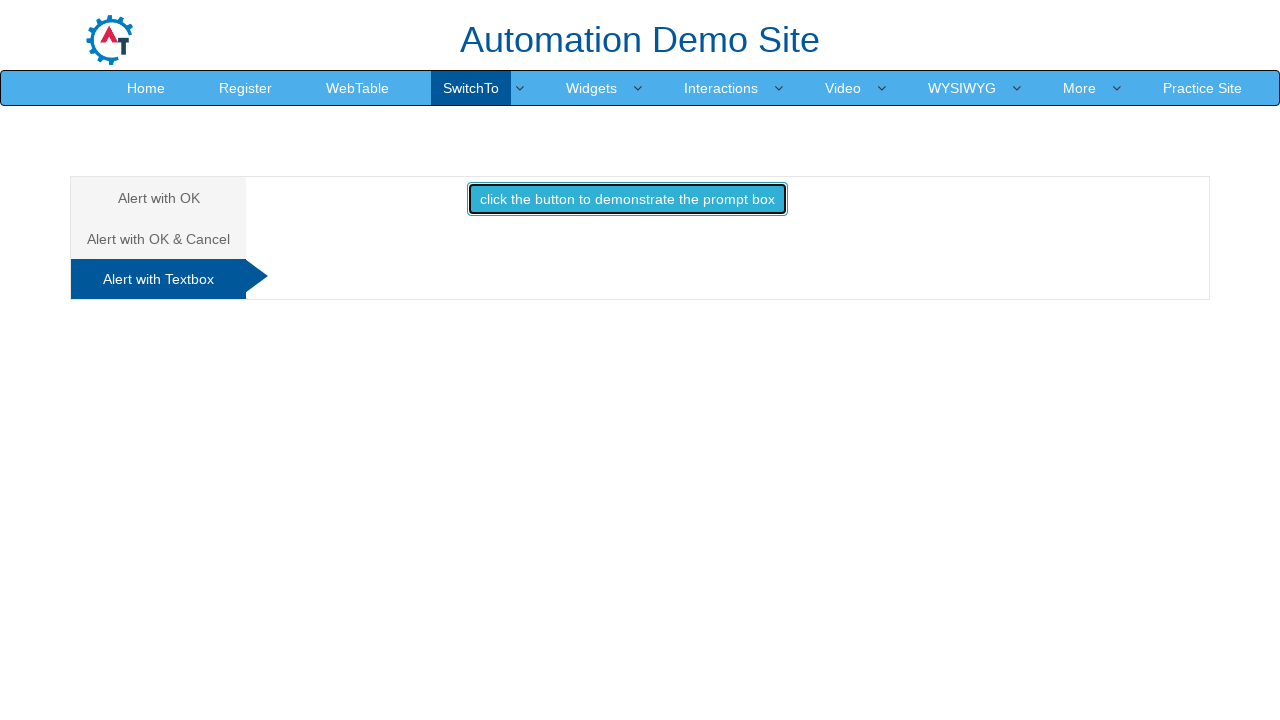

Clicked demonstrate button to trigger and handle the prompt alert at (627, 199) on xpath=//button[contains(text(),'demonstrate')]
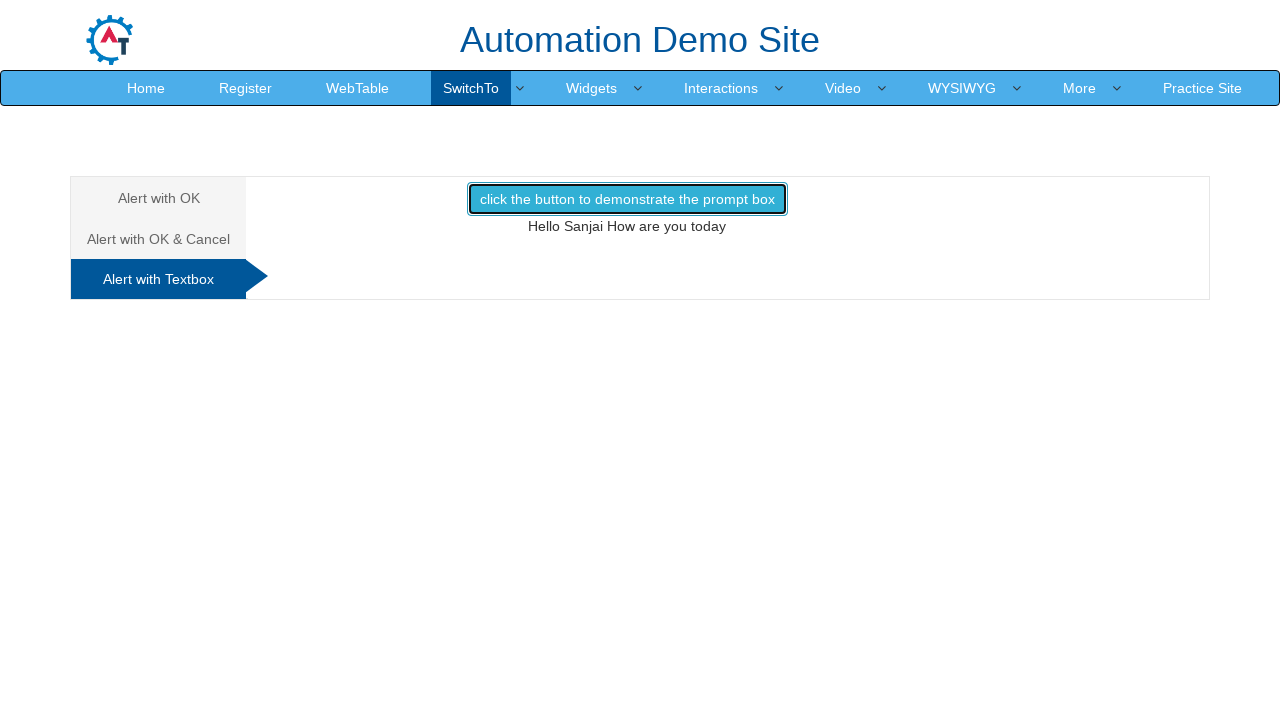

Verified that the entered text 'Sanjai' appears on the page
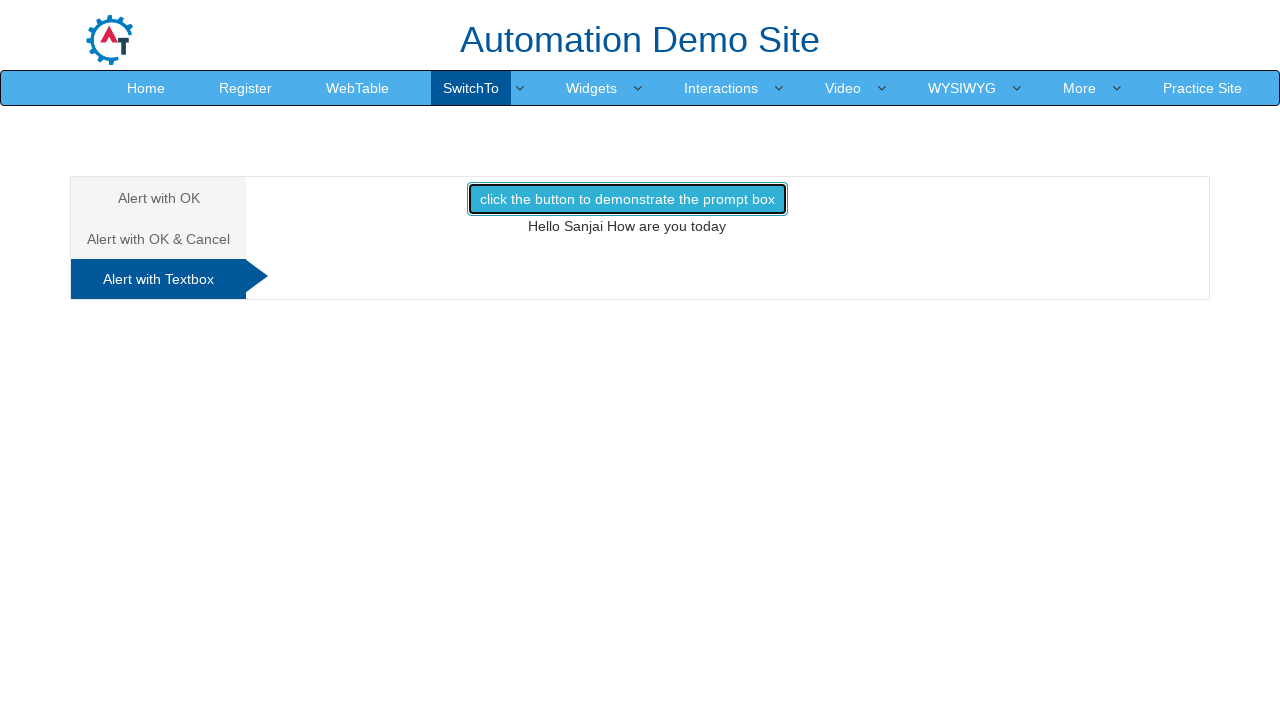

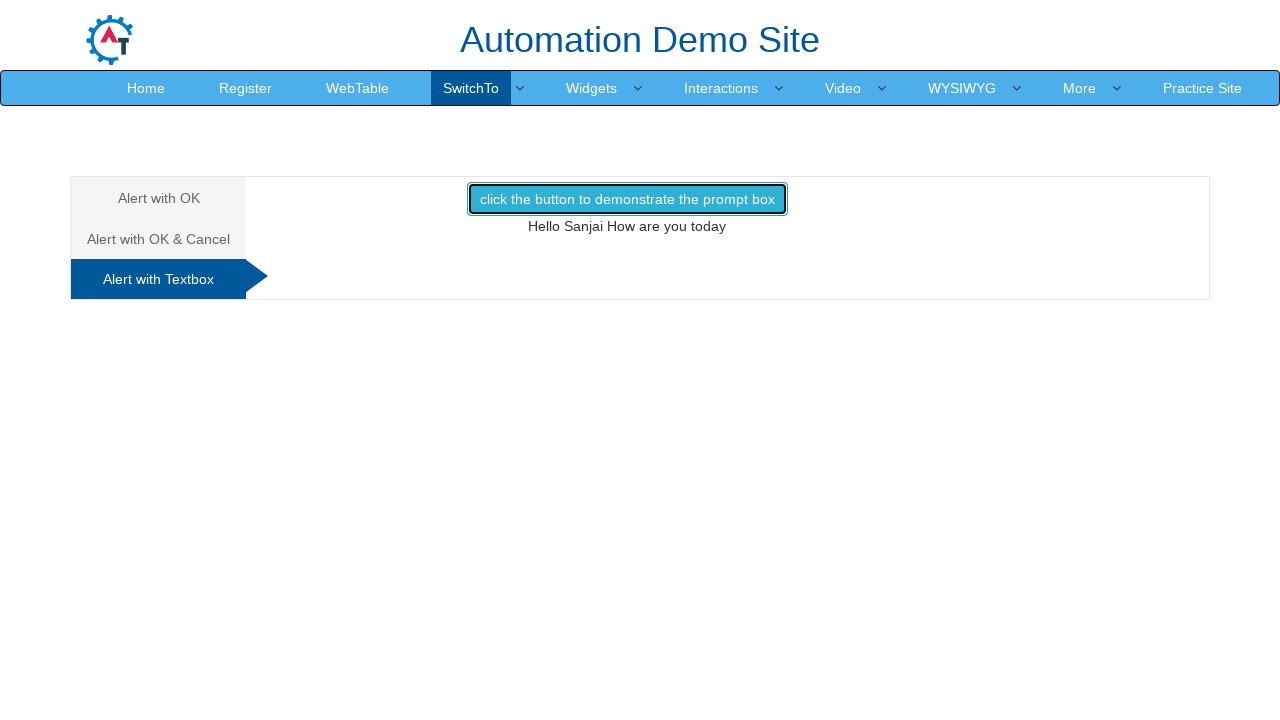